Navigates to the Finviz stock screener page and waits for the screener content table to load

Starting URL: https://finviz.com/screener.ashx?v=111

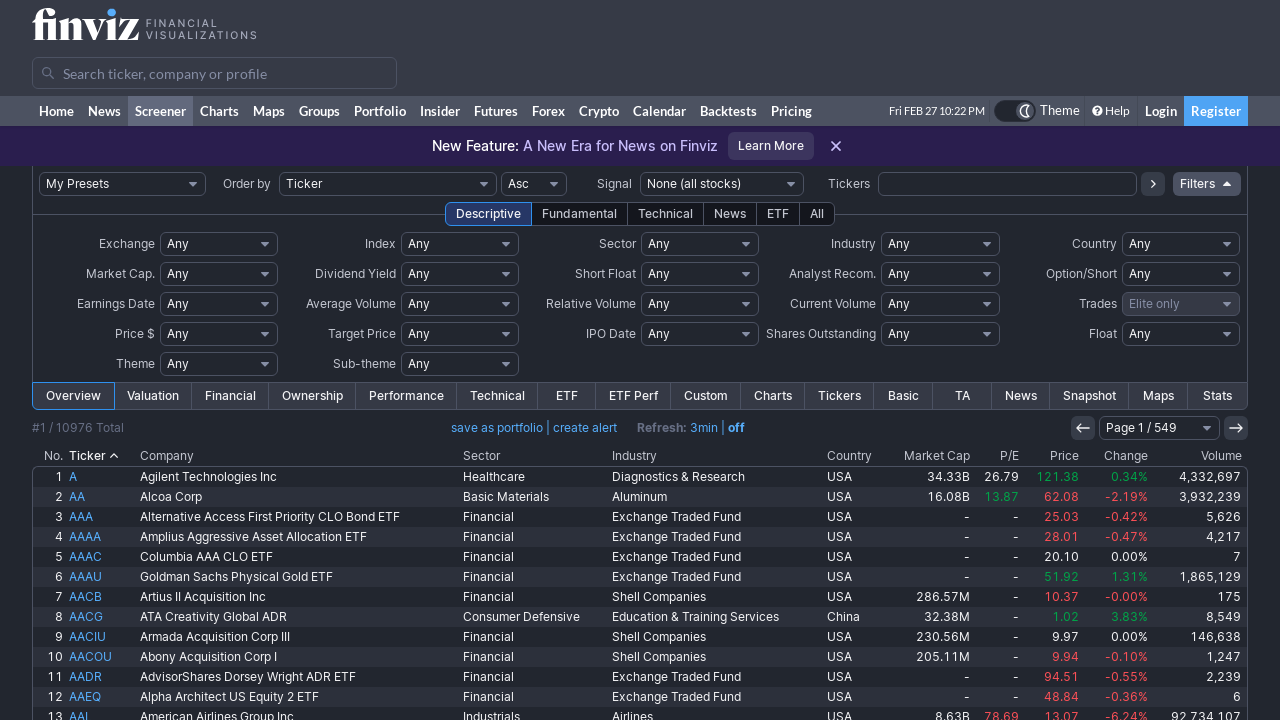

Navigated to Finviz stock screener page
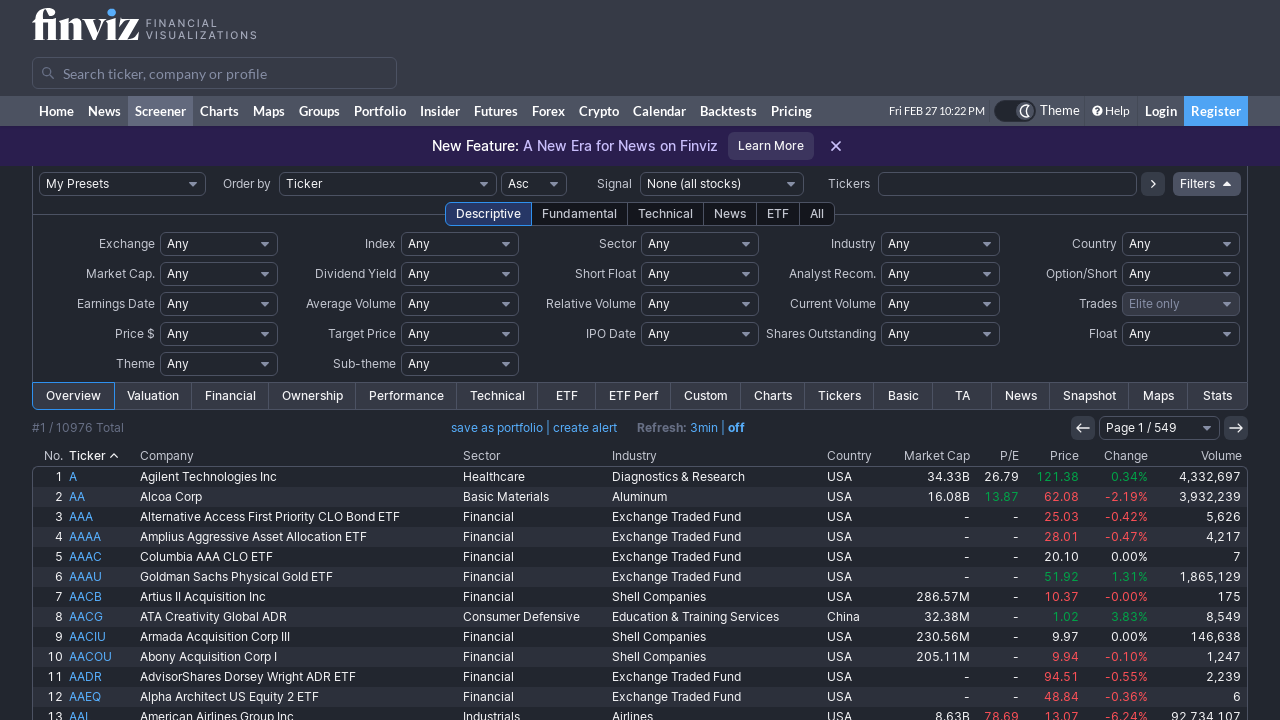

Screener content table loaded successfully
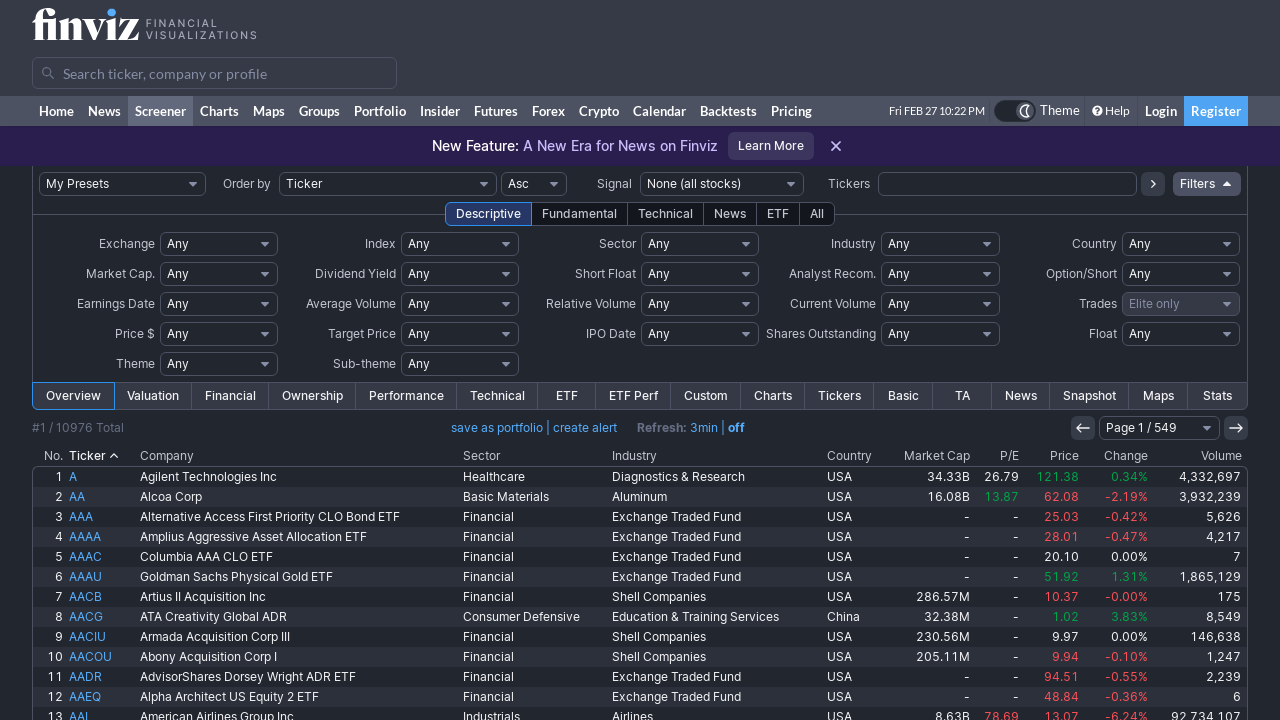

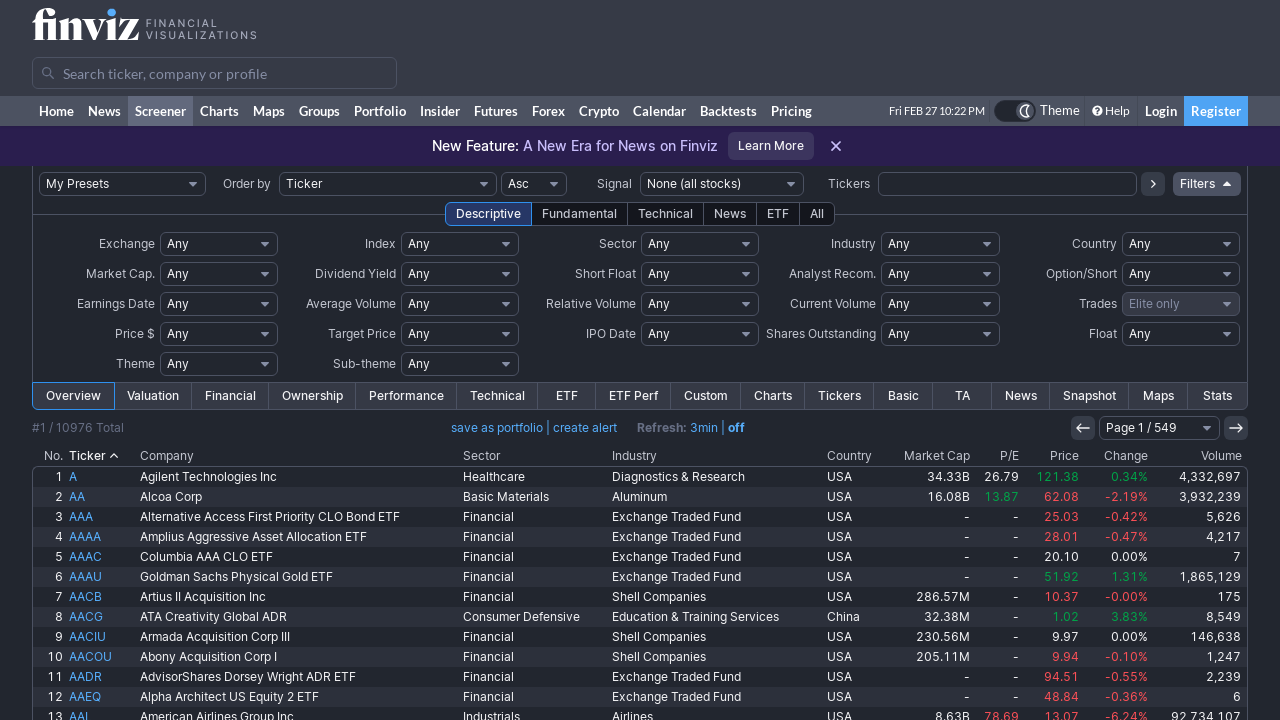